Navigates to a test blog page, maximizes the browser window, and verifies the page loads by checking for page content.

Starting URL: https://omayo.blogspot.com/

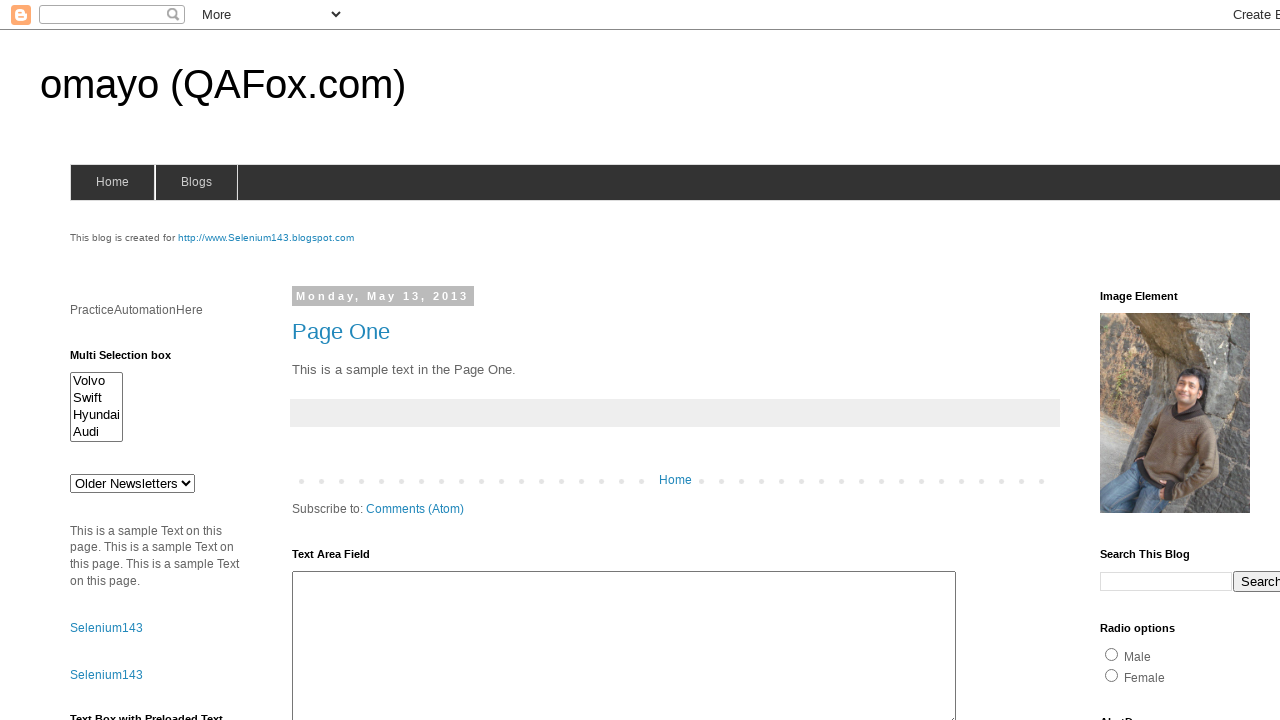

Set viewport size to 1920x1080
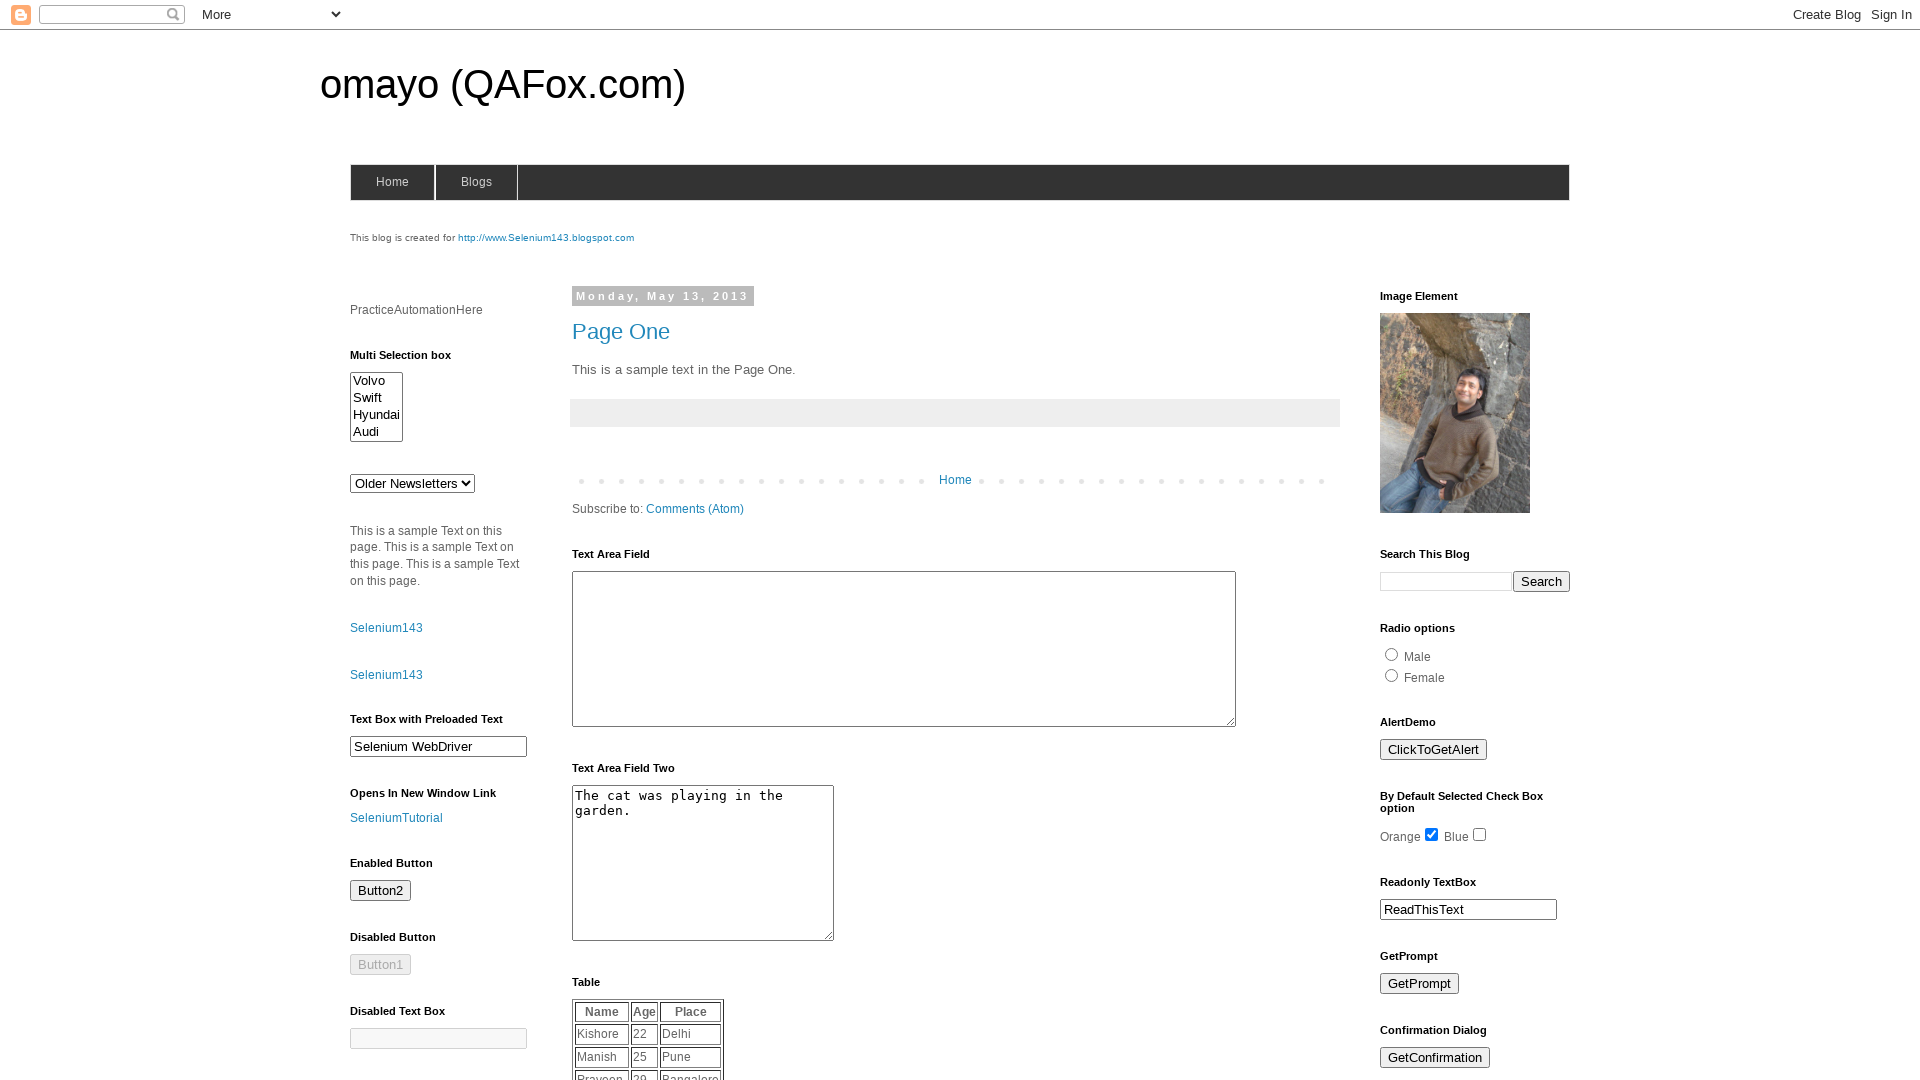

Page DOM content loaded
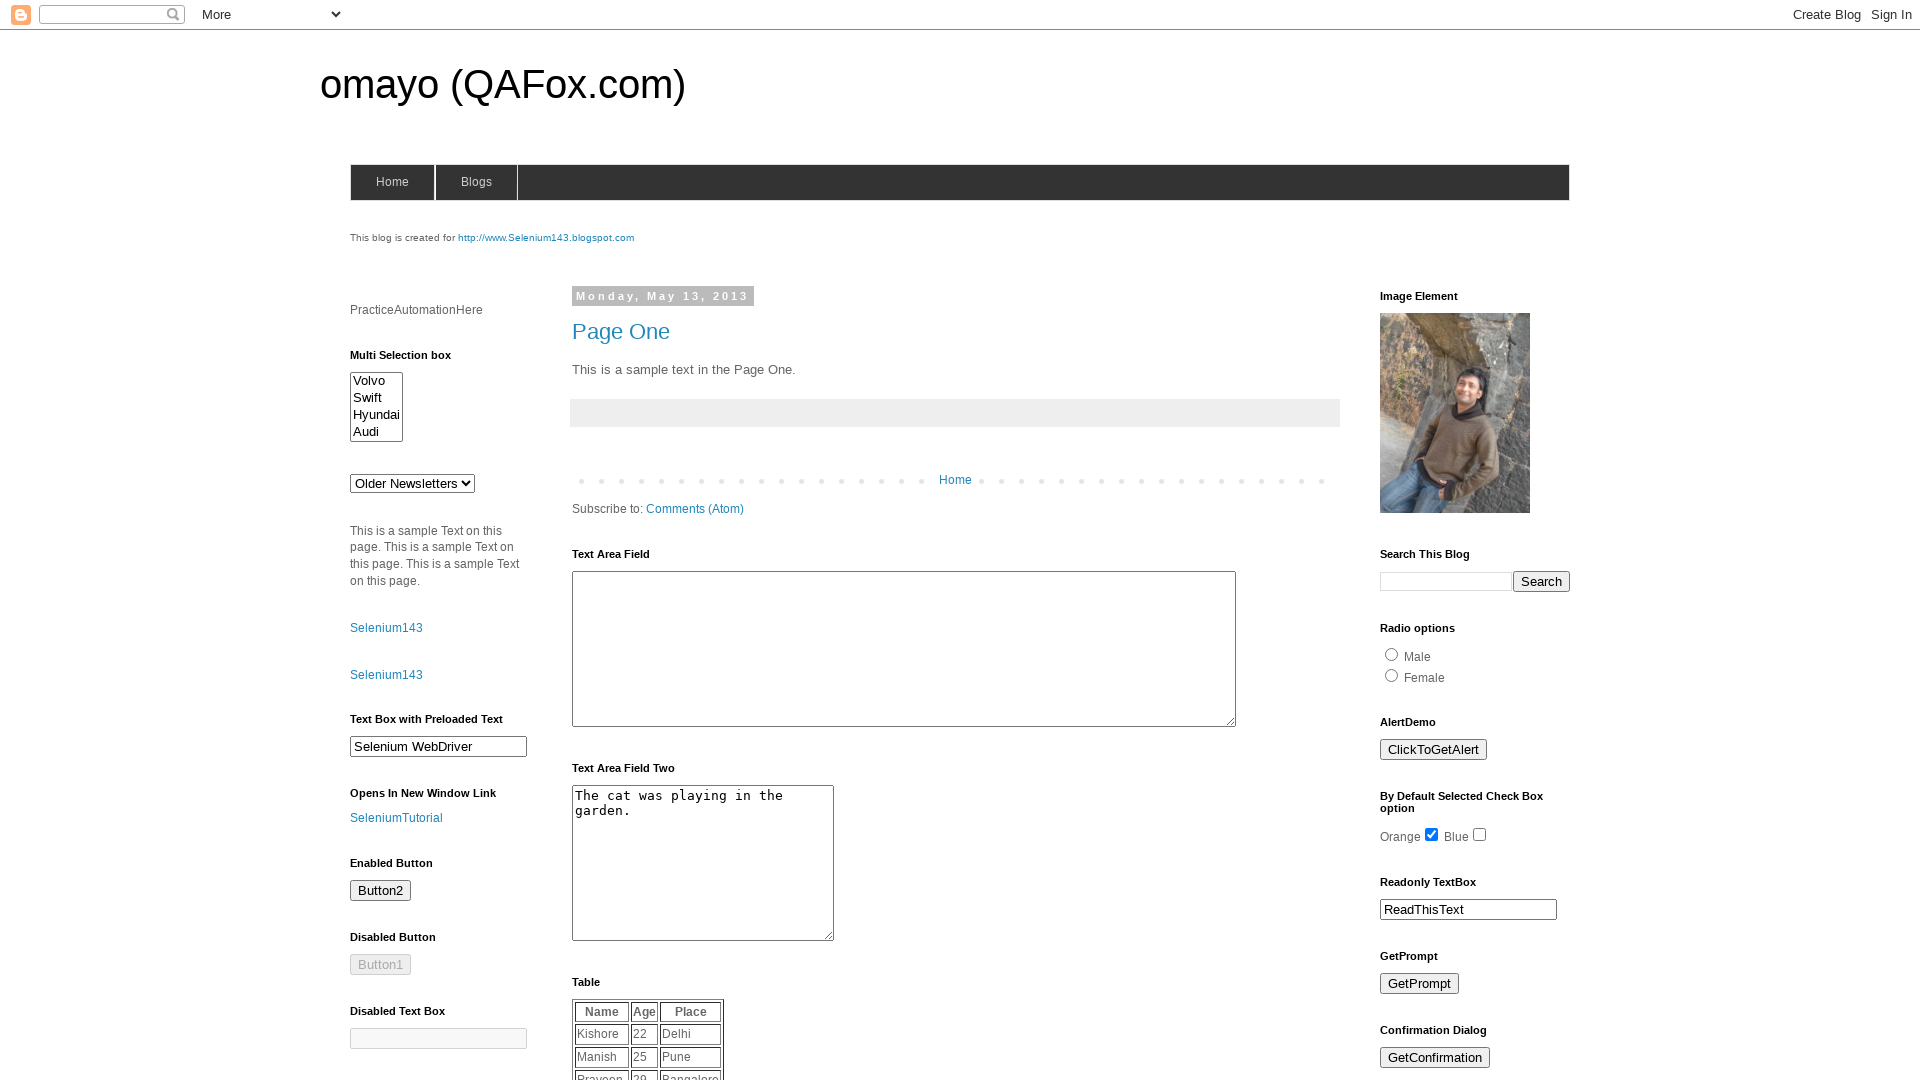

Retrieved page title: omayo (QAFox.com)
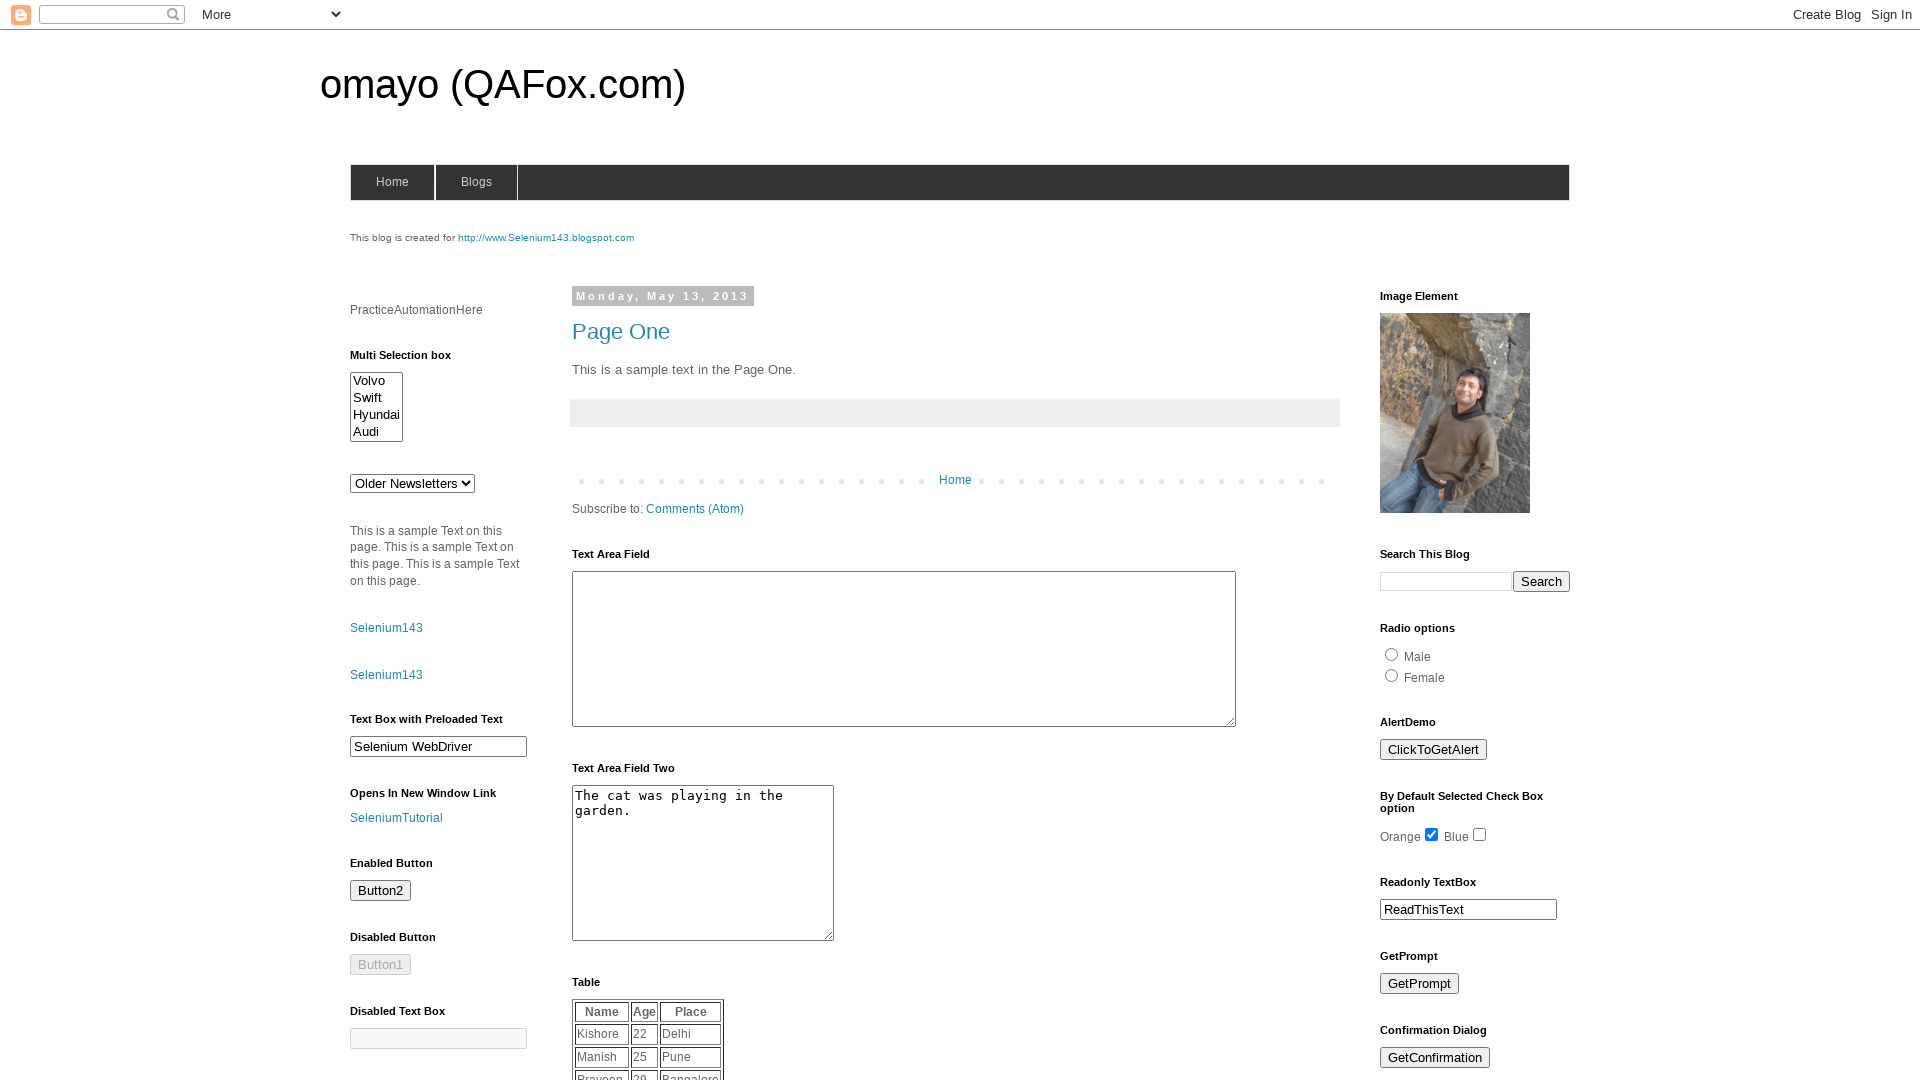

Retrieved current URL: https://omayo.blogspot.com/
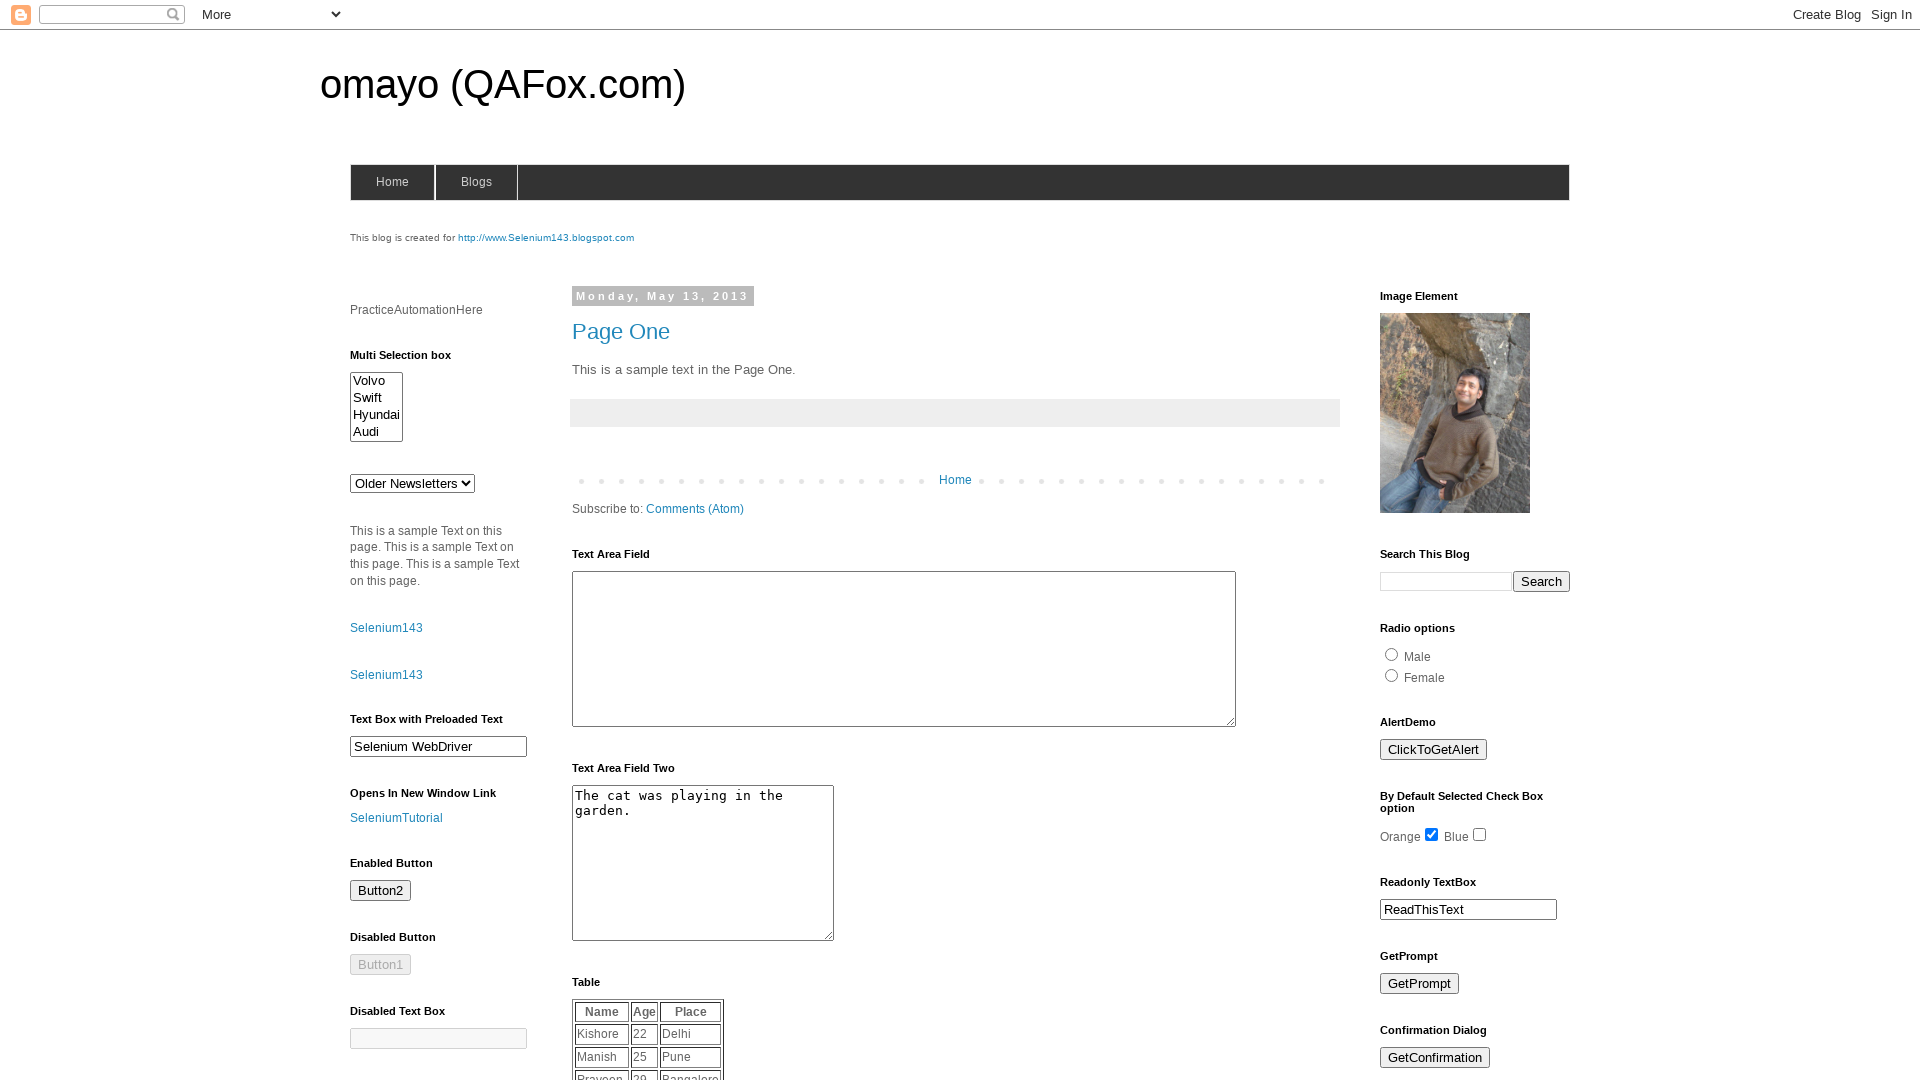

Verified page contains 'omayo' in title or URL
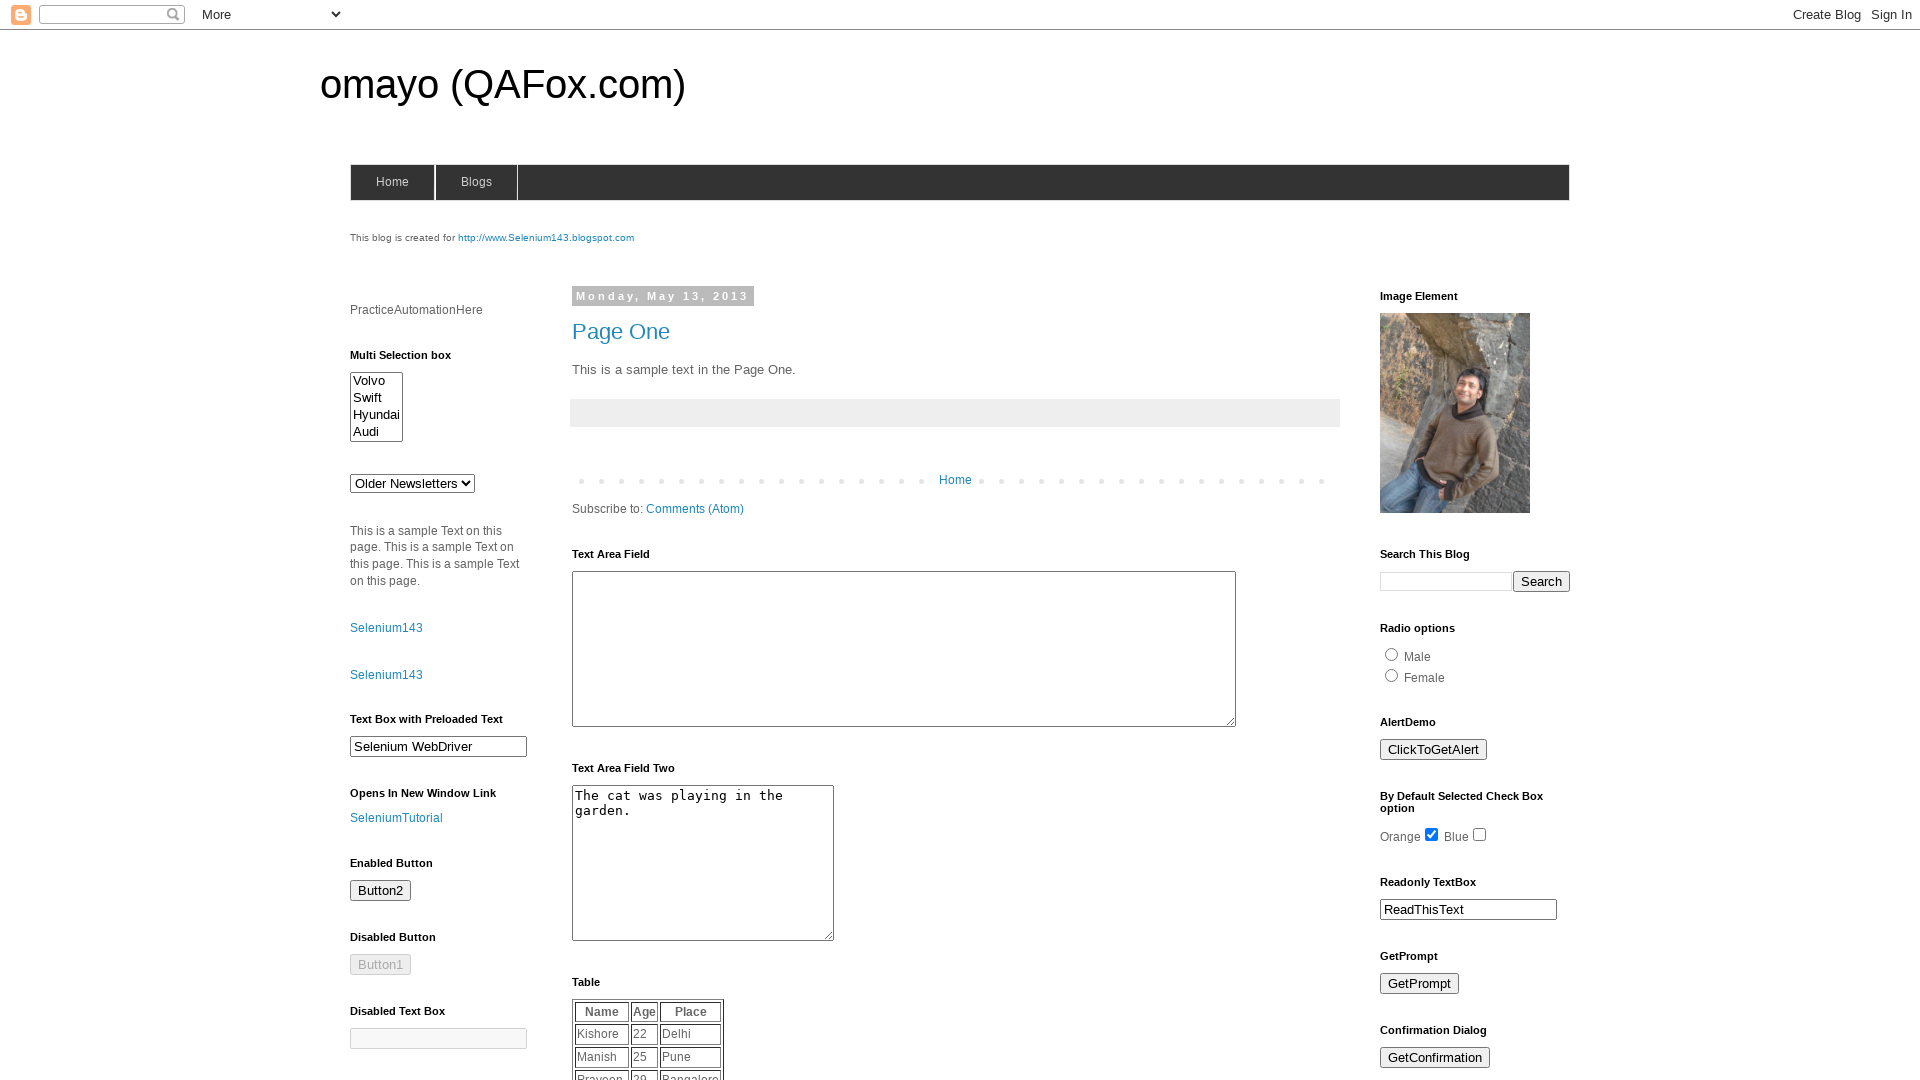

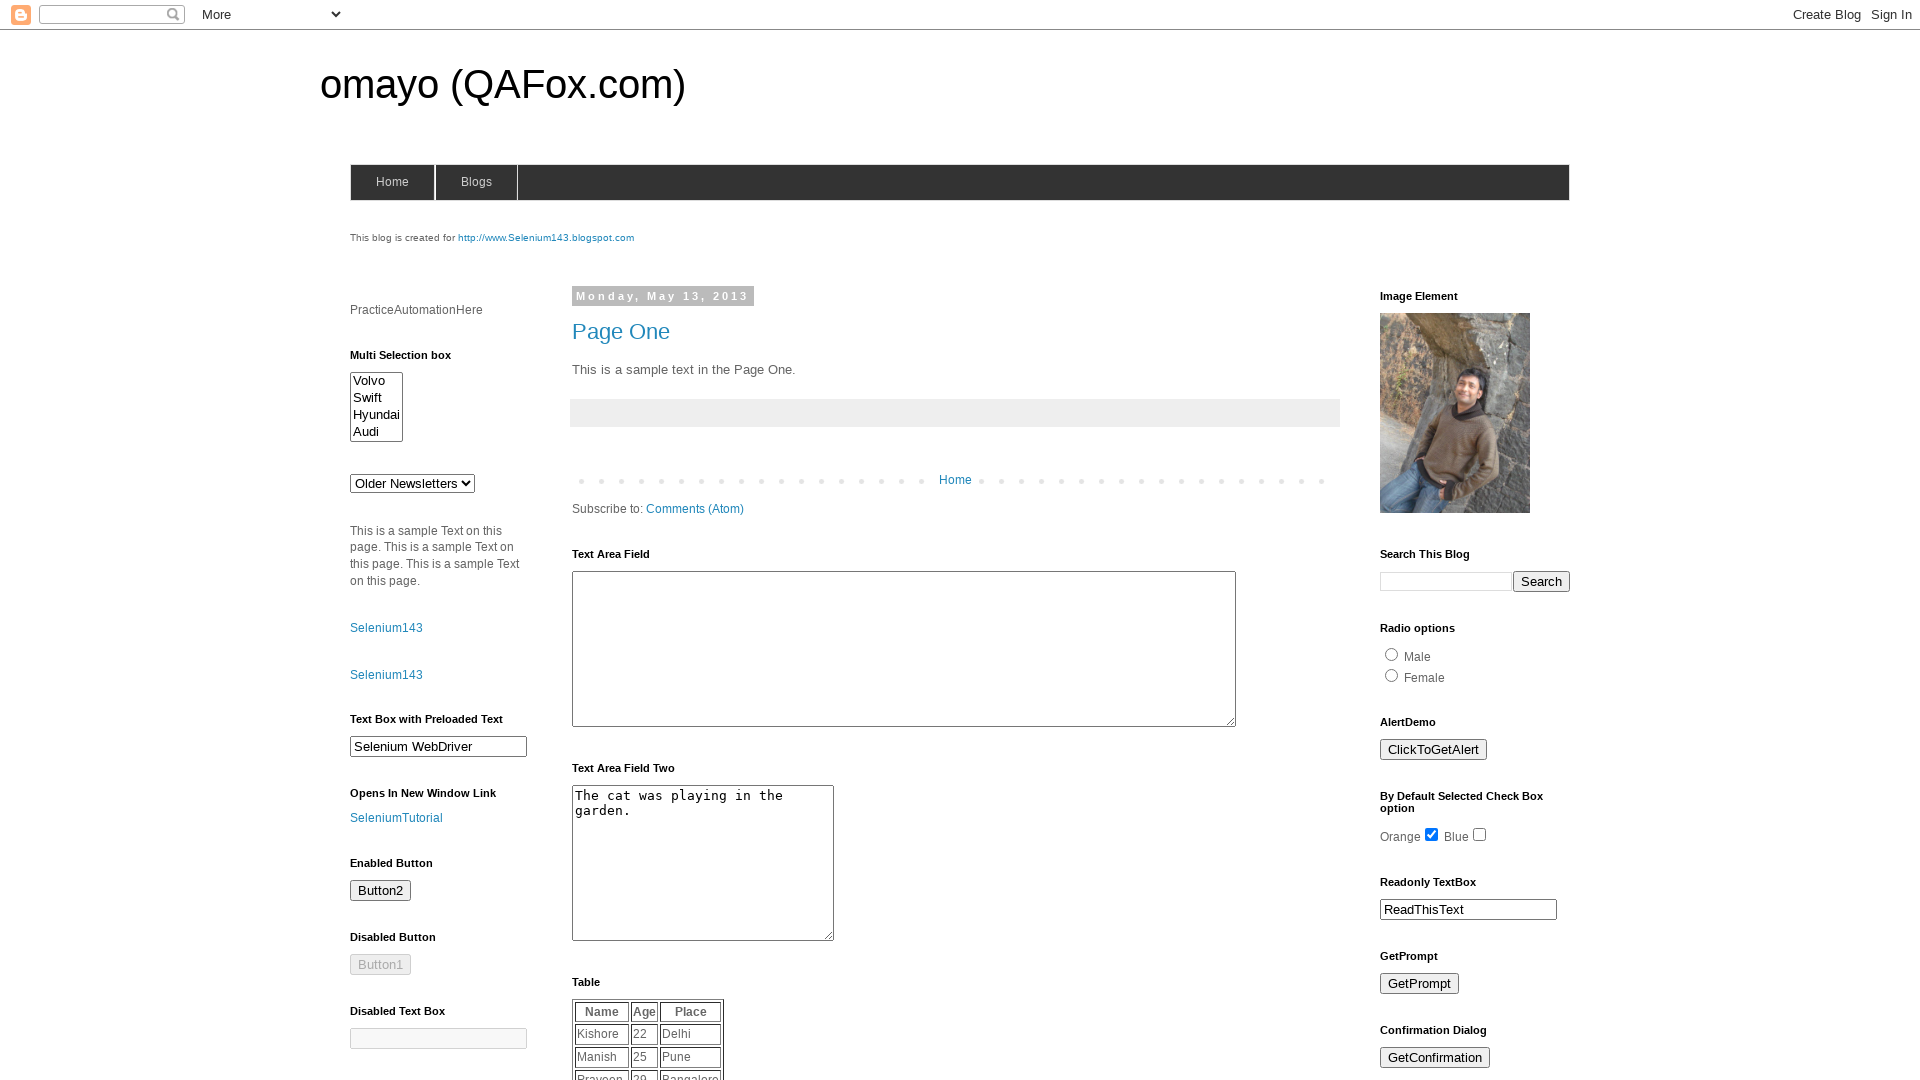